Demonstrates multi-tab browser automation by opening a new tab, navigating to a signup page, then switching back to the original tab containing the login page.

Starting URL: https://ineuron-courses.vercel.app/login

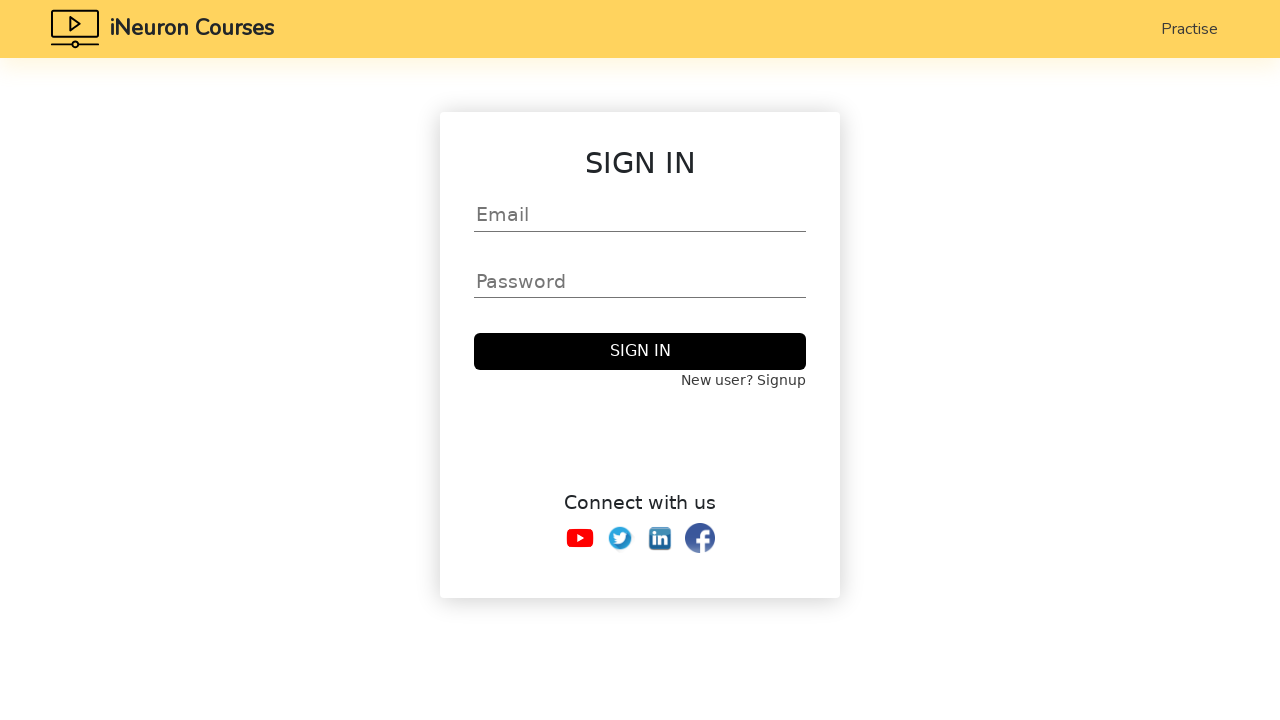

Stored reference to original login page
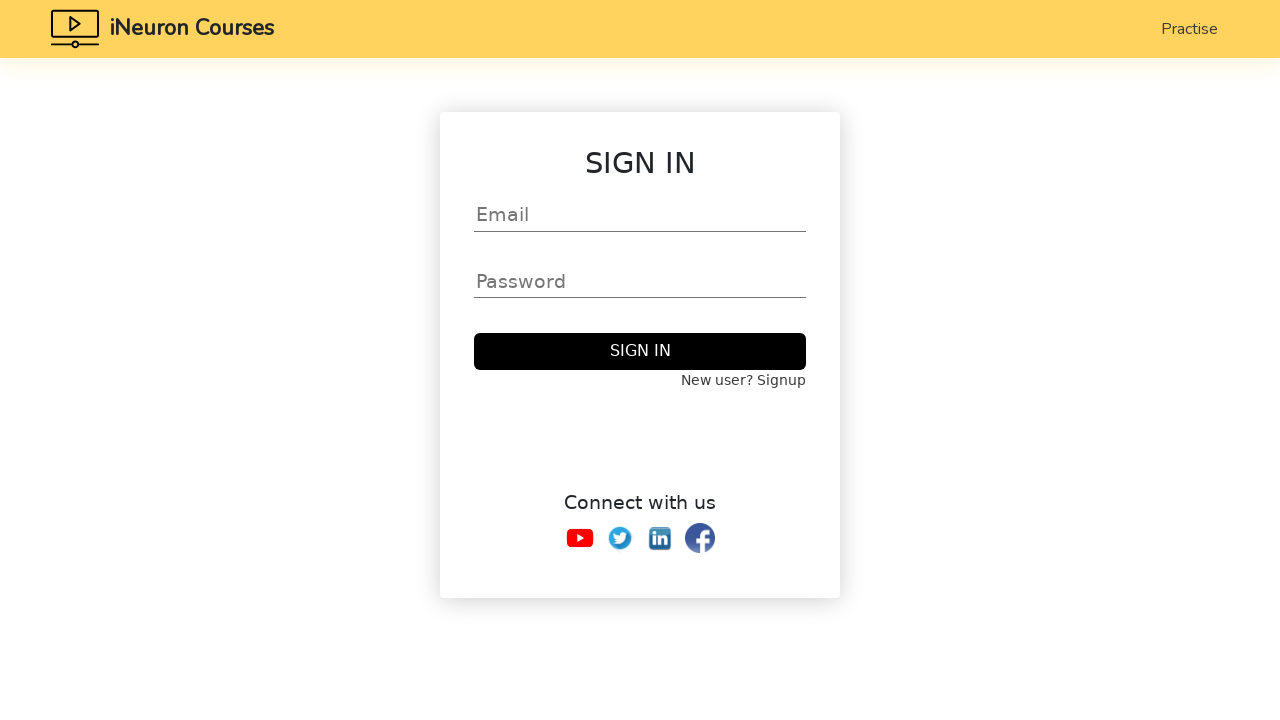

Opened a new tab
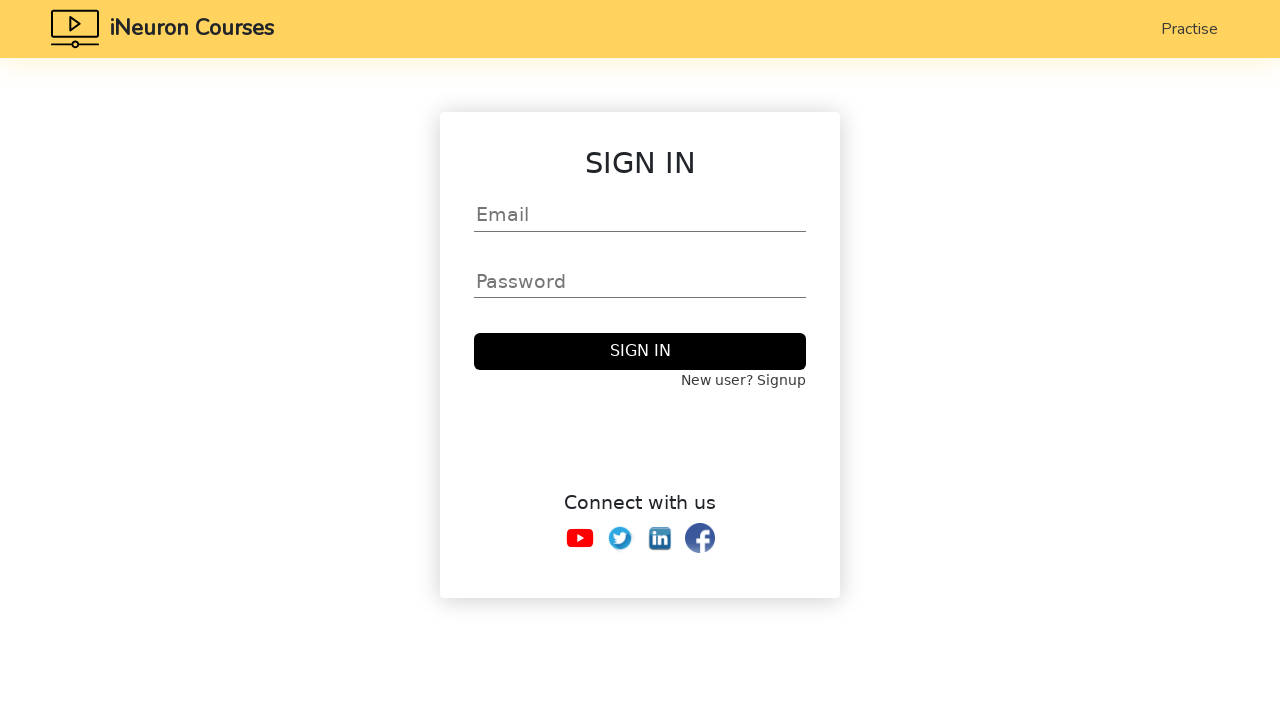

Navigated new tab to signup page
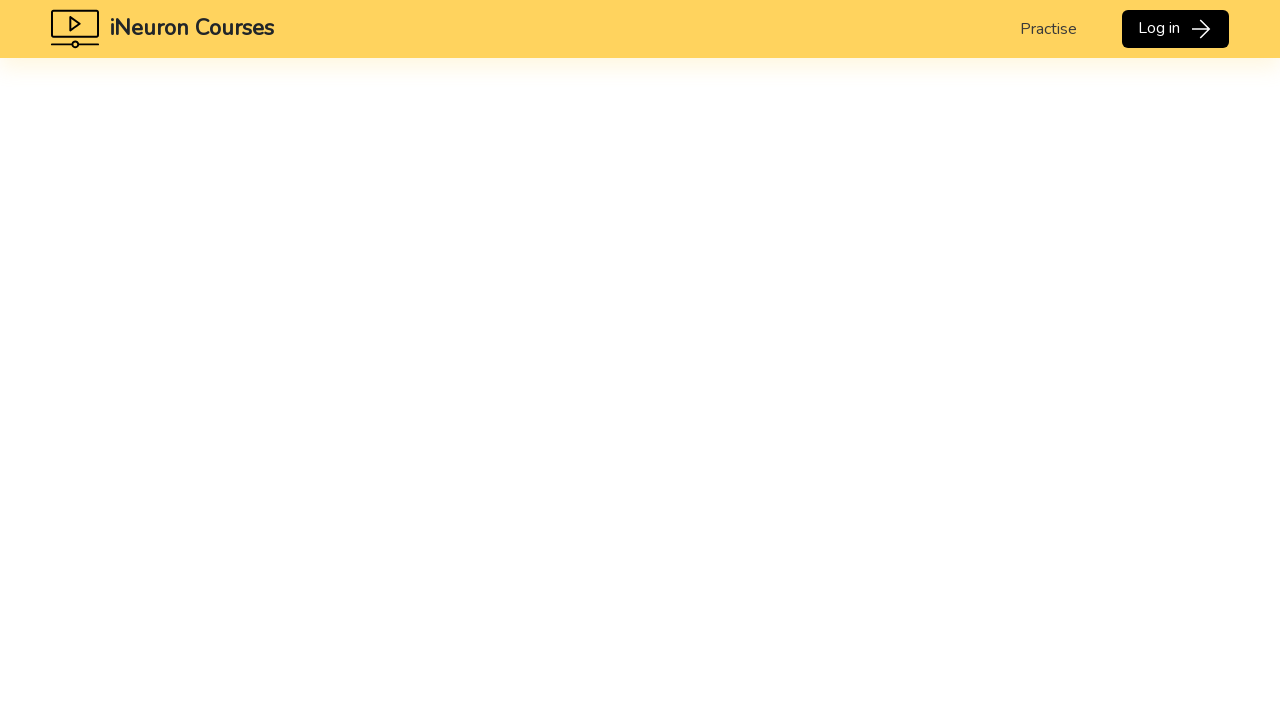

Signup page loaded successfully
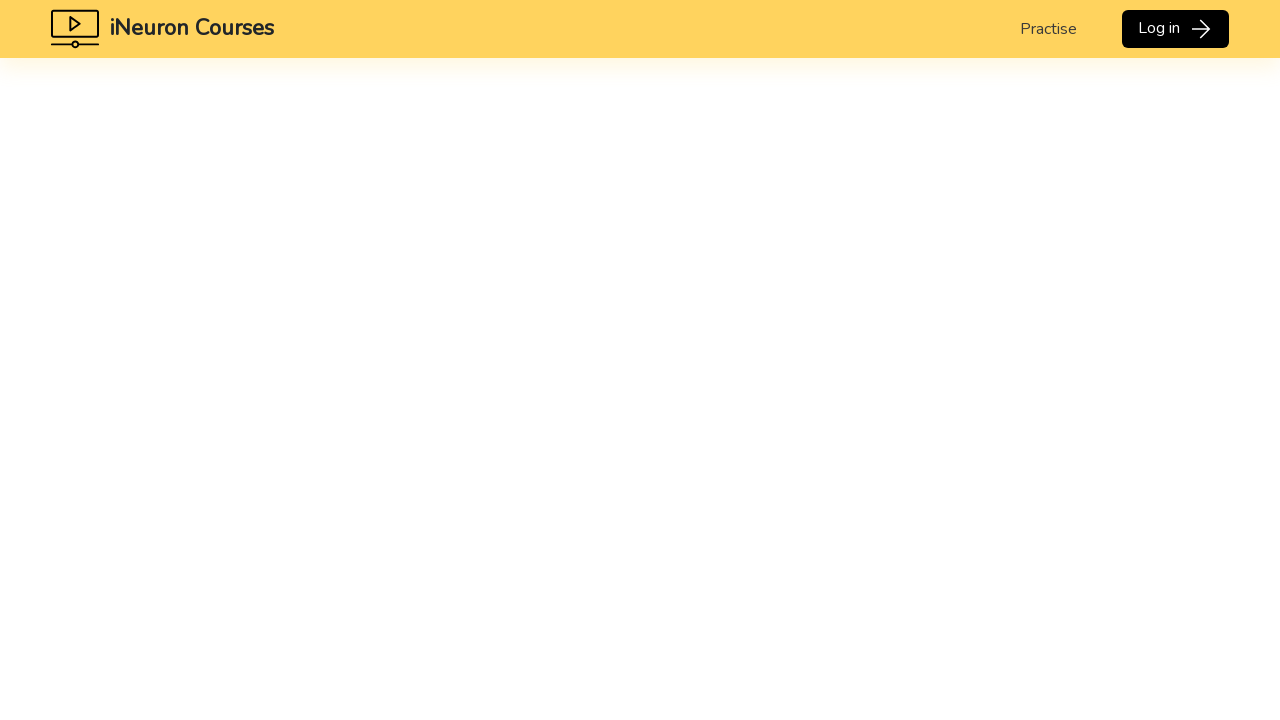

Switched back to original login page tab
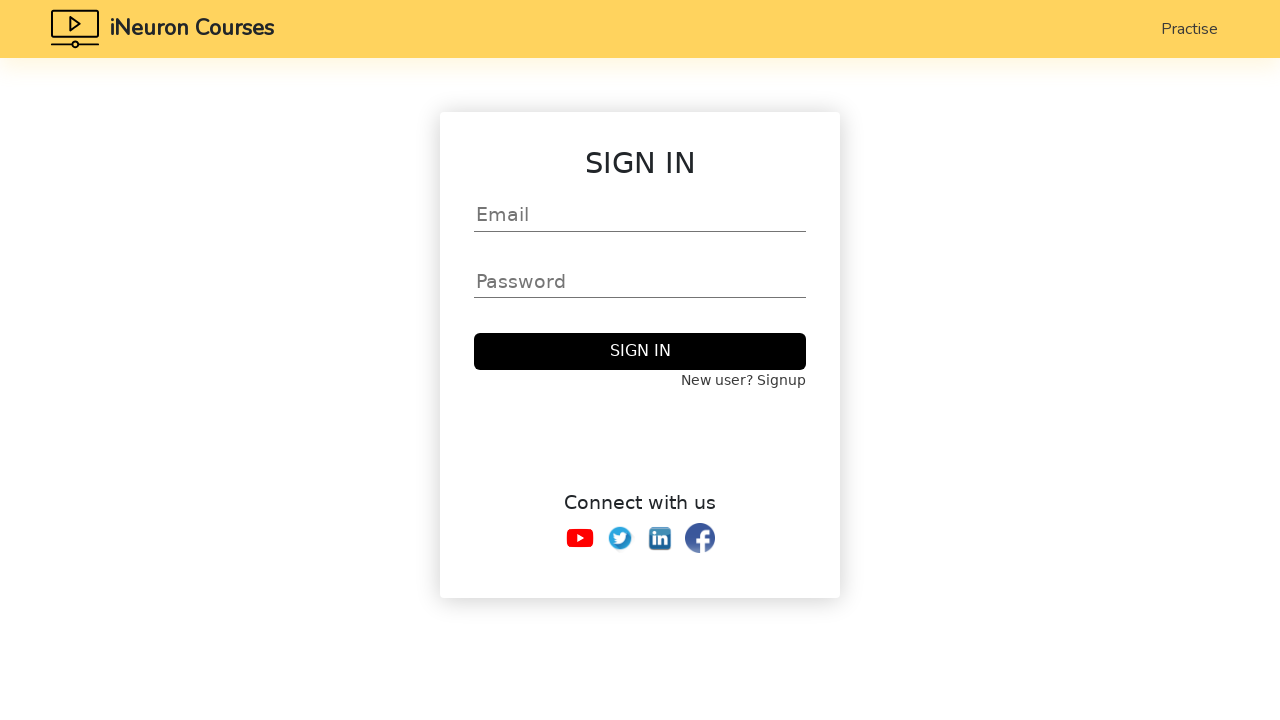

Original login page is still accessible and loaded
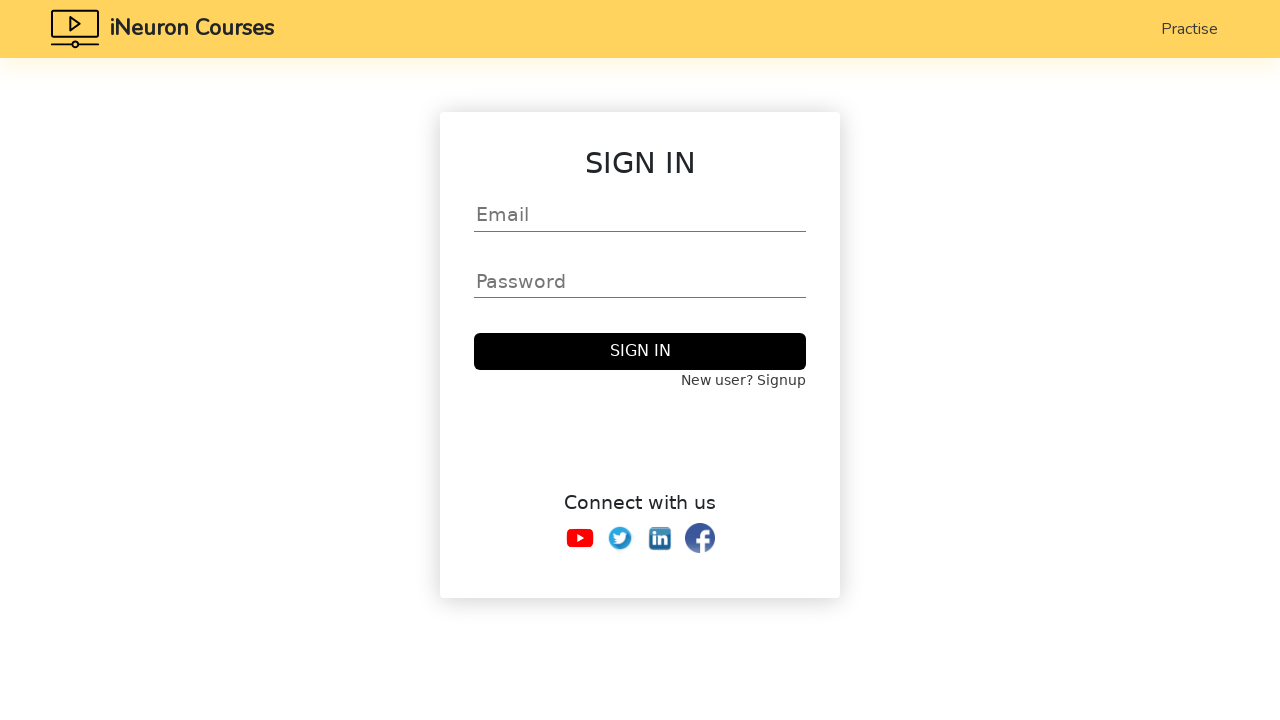

Closed the signup page tab
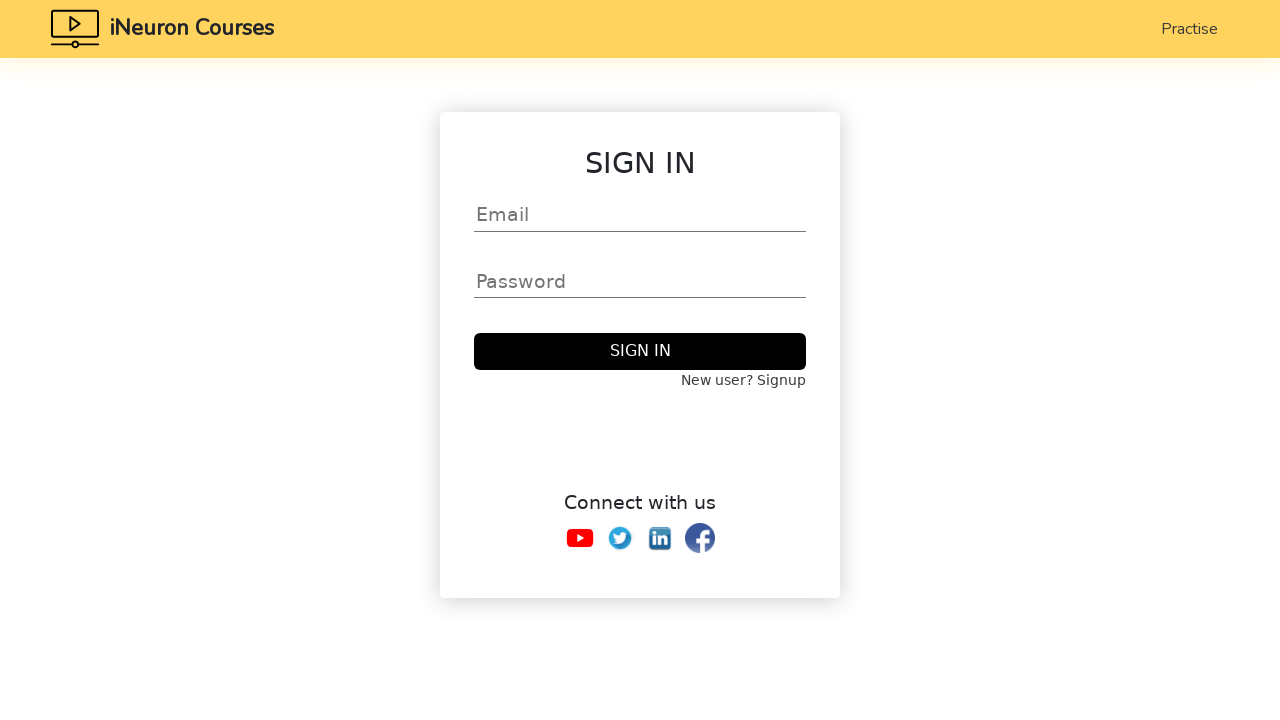

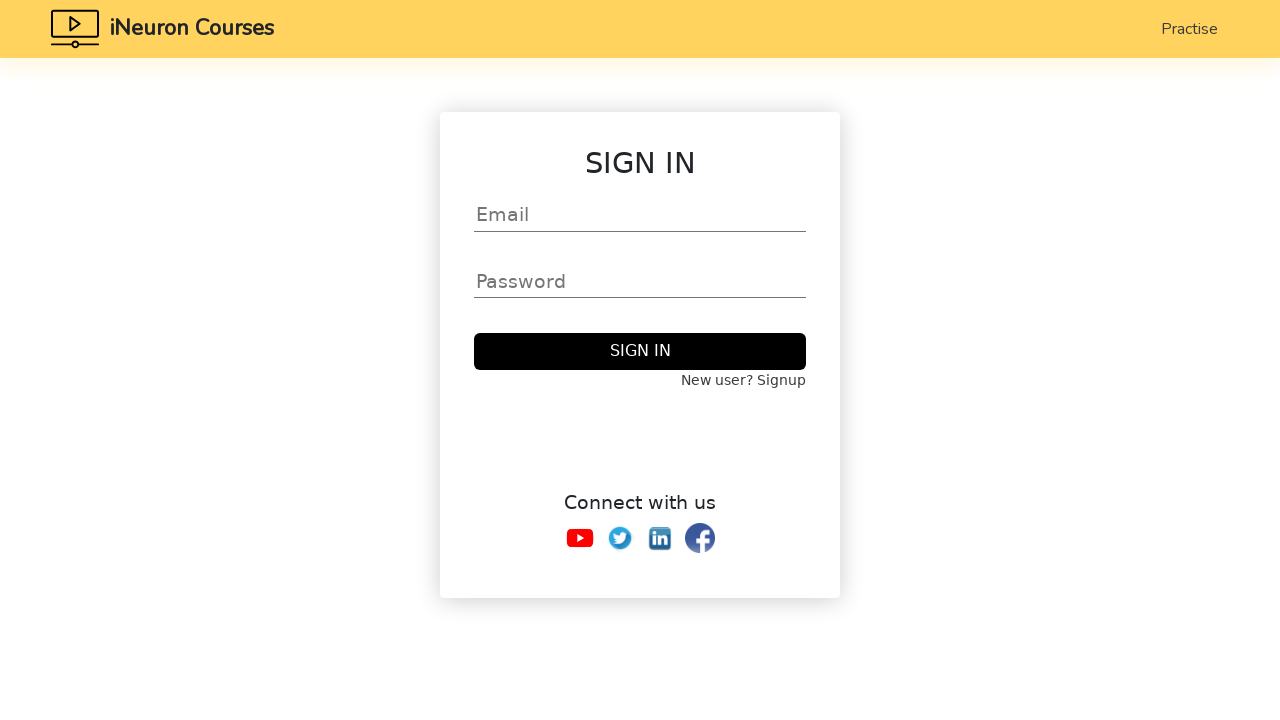